Tests infinite scroll functionality by scrolling to the last paragraph and verifying that more paragraphs are loaded dynamically.

Starting URL: https://bonigarcia.dev/selenium-webdriver-java/infinite-scroll.html

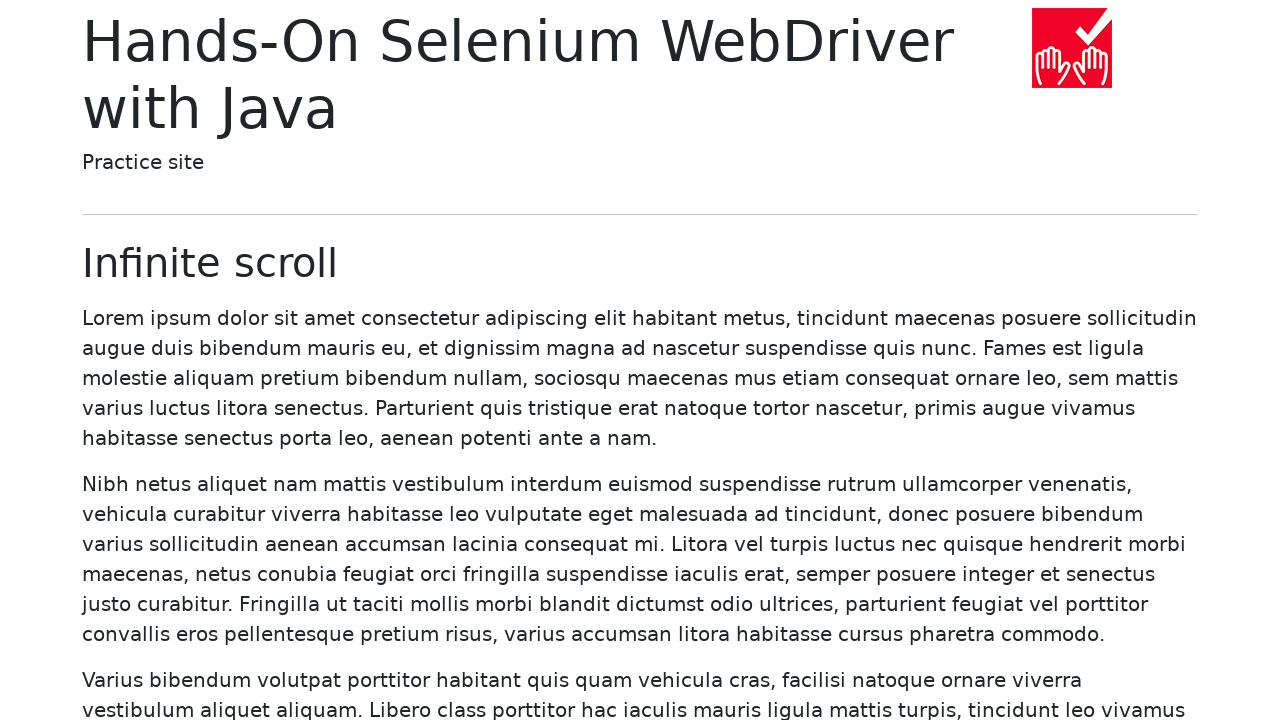

Initial paragraphs loaded on infinite scroll page
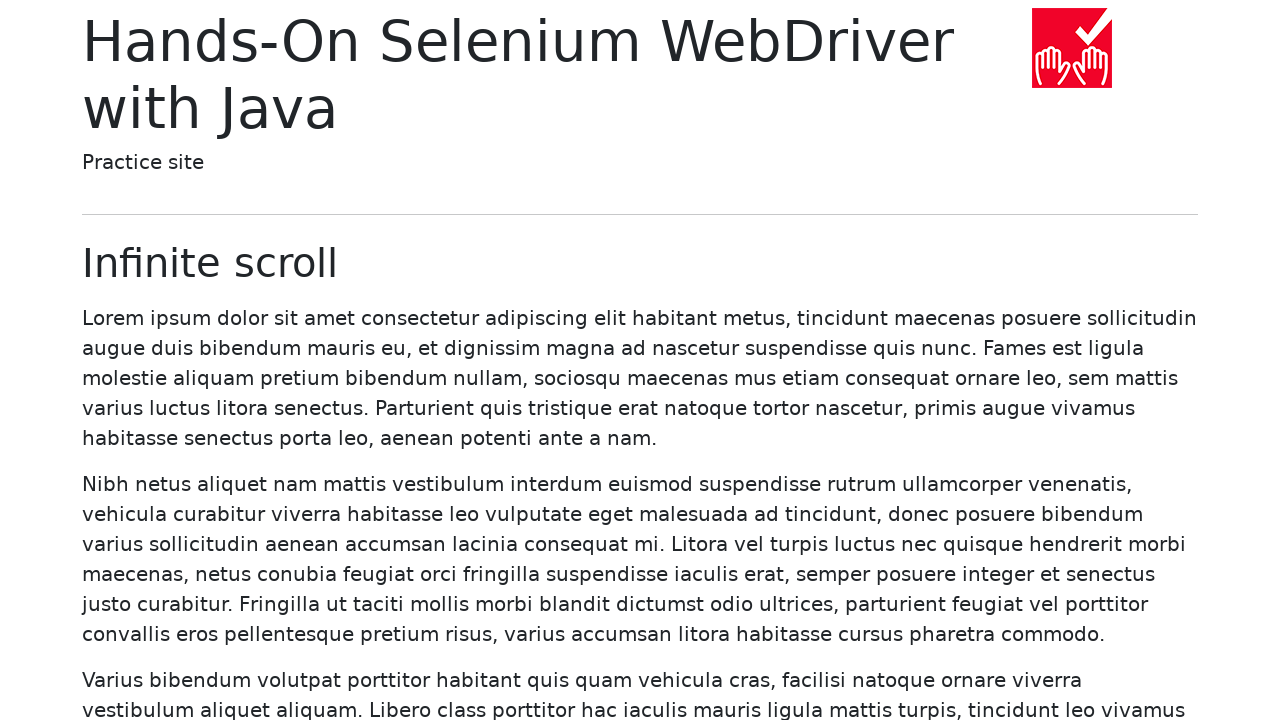

Initial paragraph count: 20
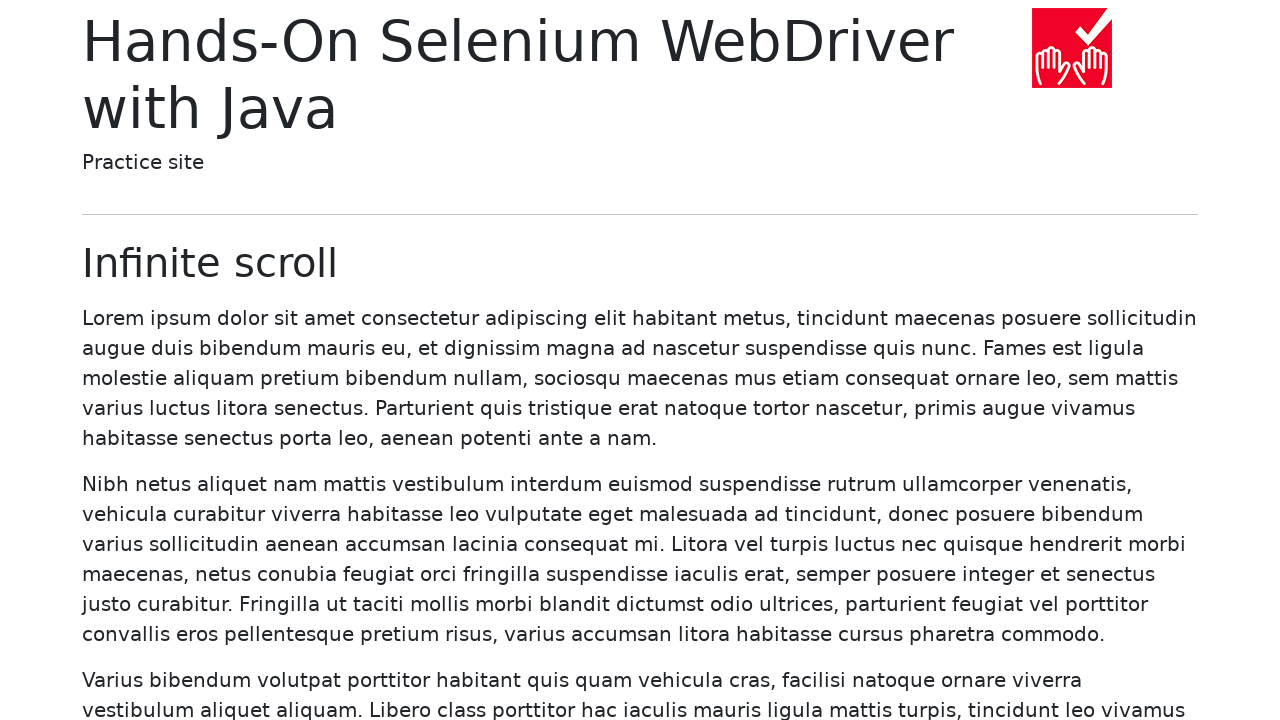

Scrolled last paragraph (paragraph 20) into view
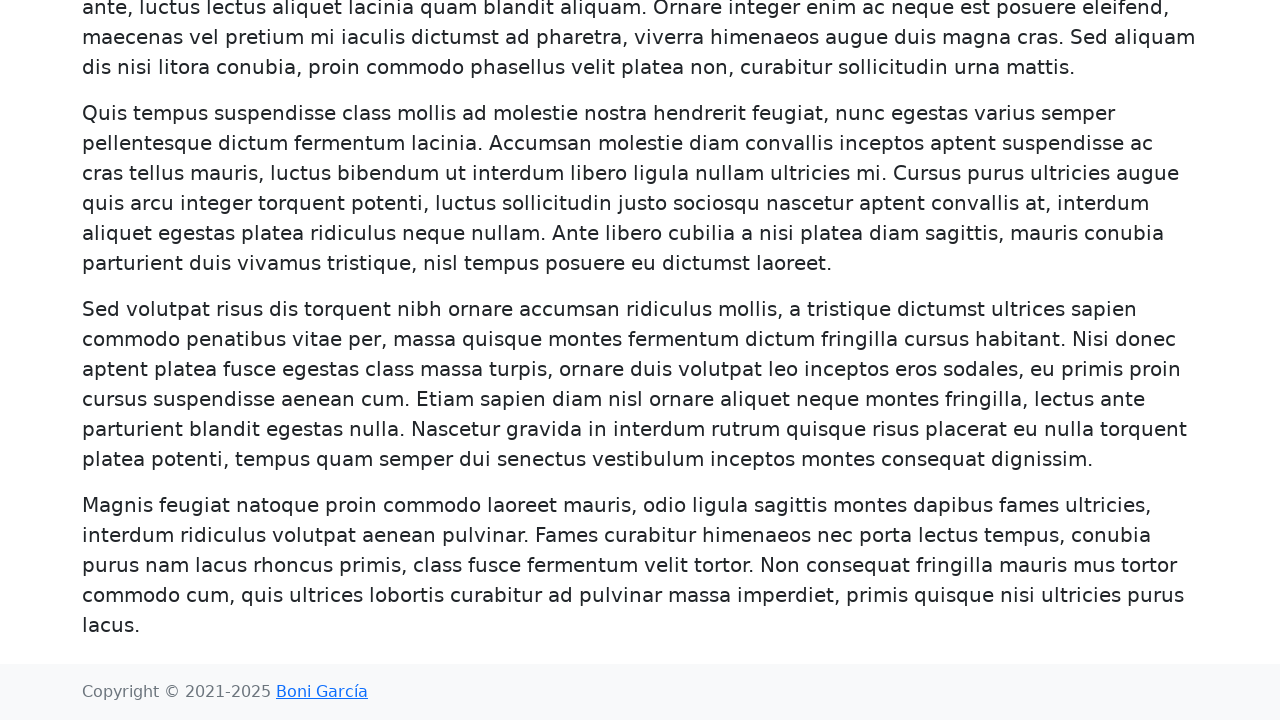

More paragraphs loaded dynamically (count increased from 20)
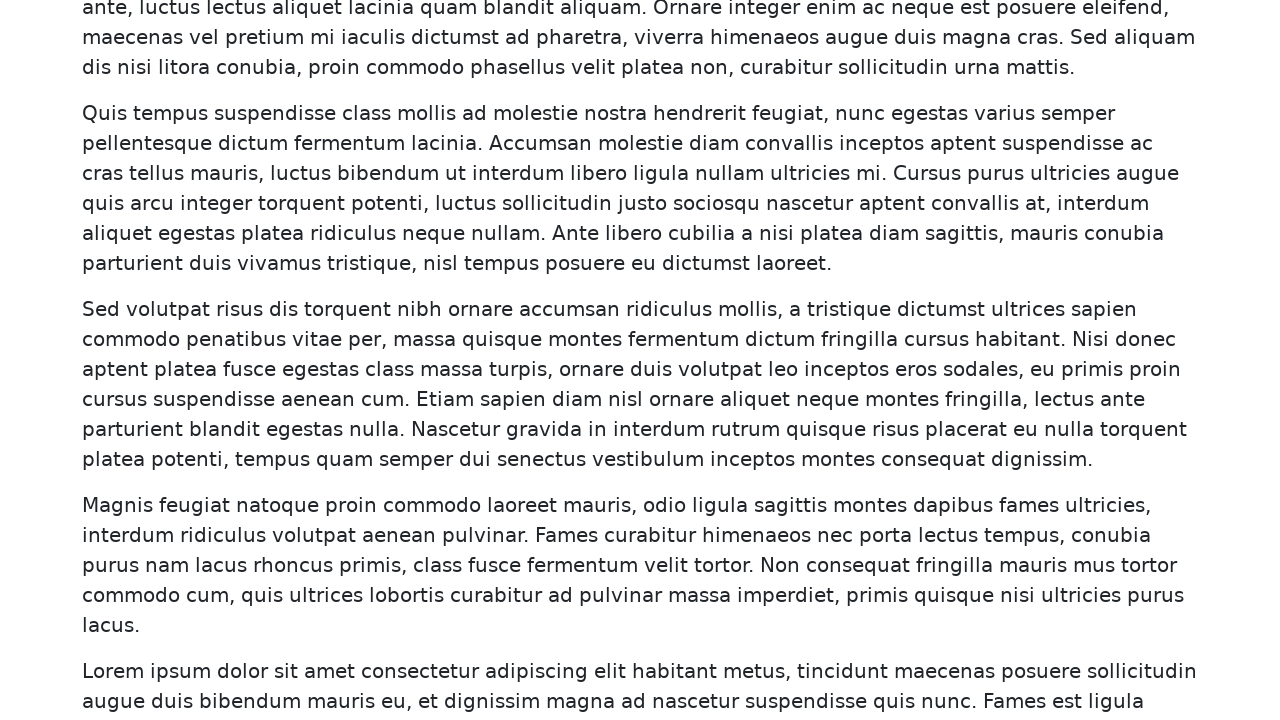

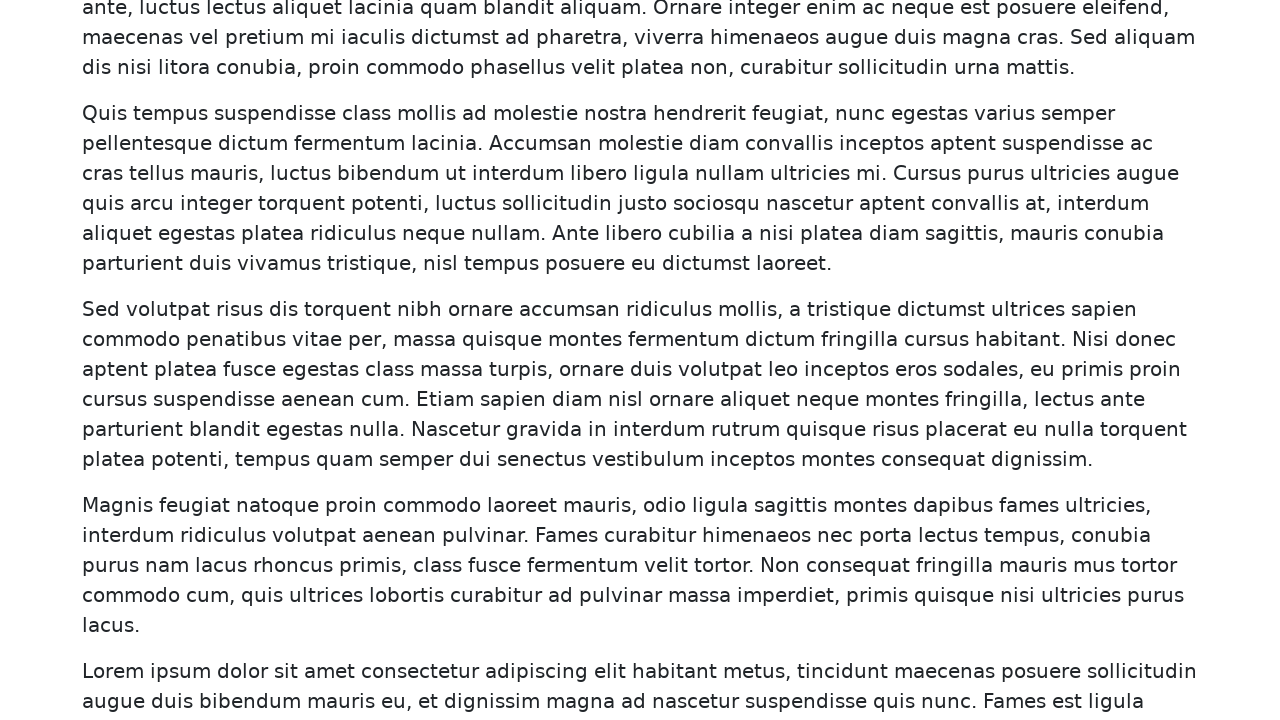